Solves a math problem by retrieving an attribute value, calculating the result, and submitting a form with checkboxes

Starting URL: http://suninjuly.github.io/get_attribute.html

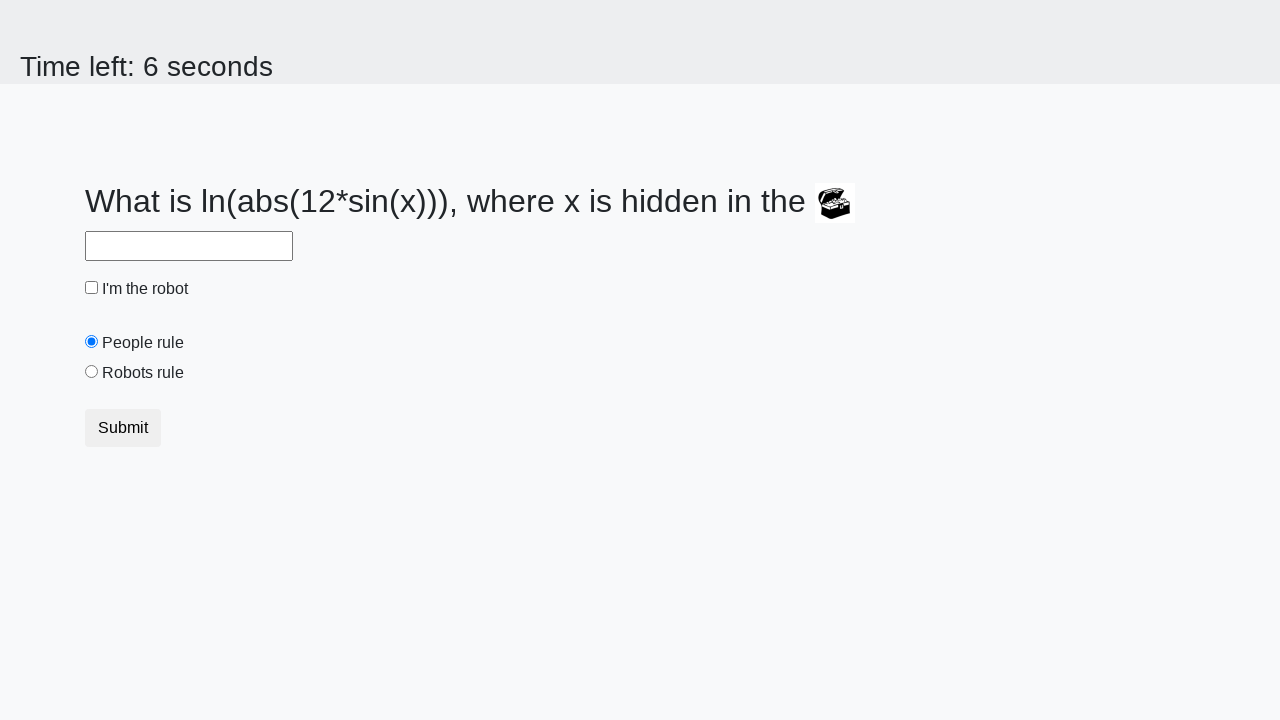

Located treasure element
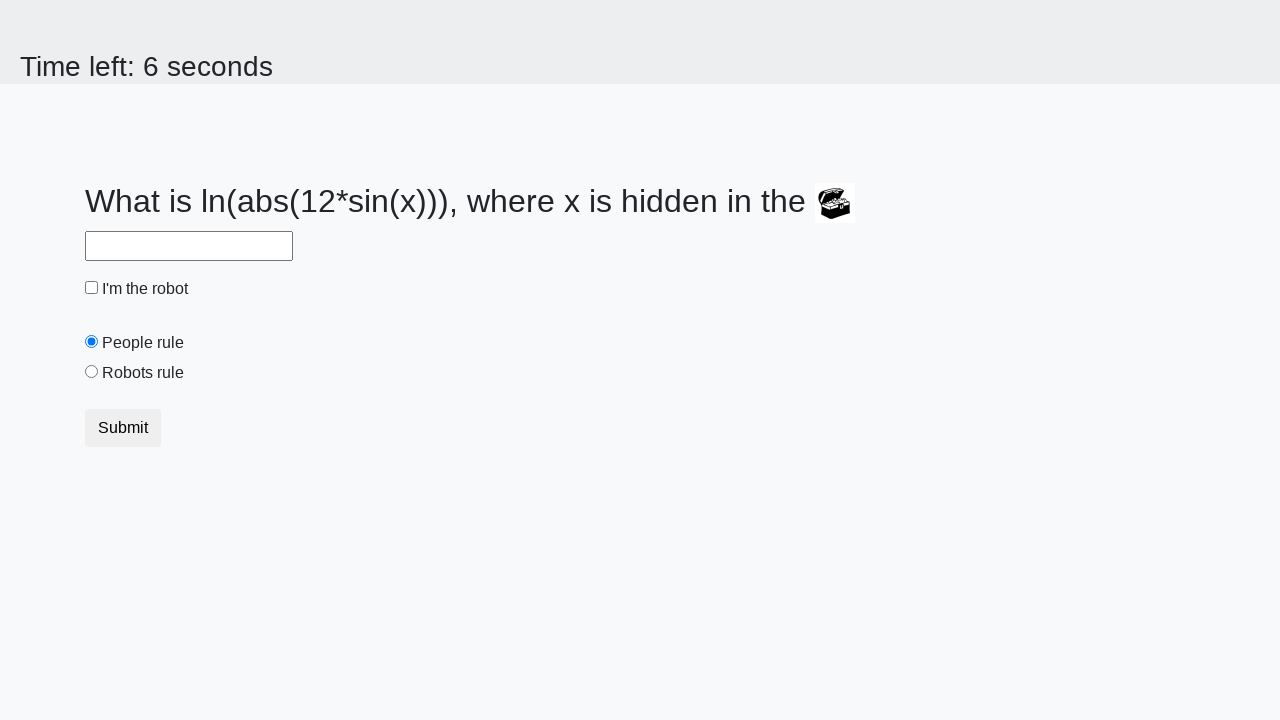

Retrieved valuex attribute from treasure element: 366
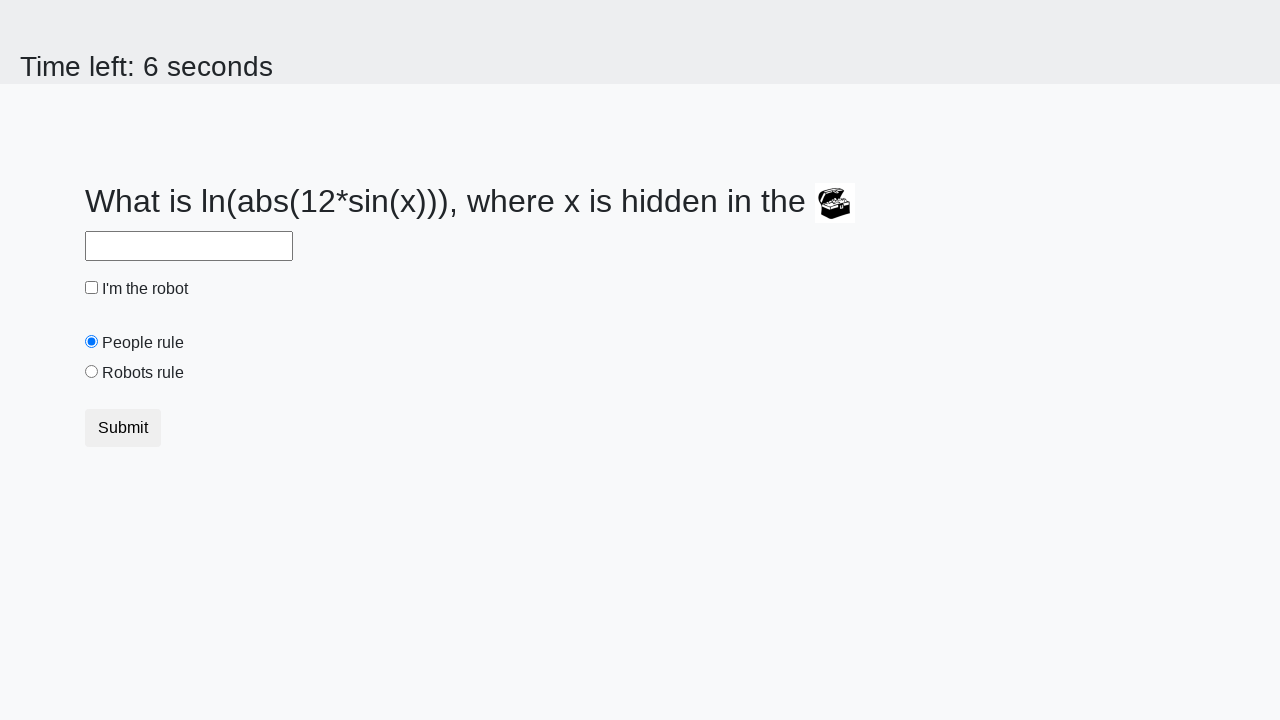

Calculated math result: log(abs(12 * sin(366))) = 2.484896722425287
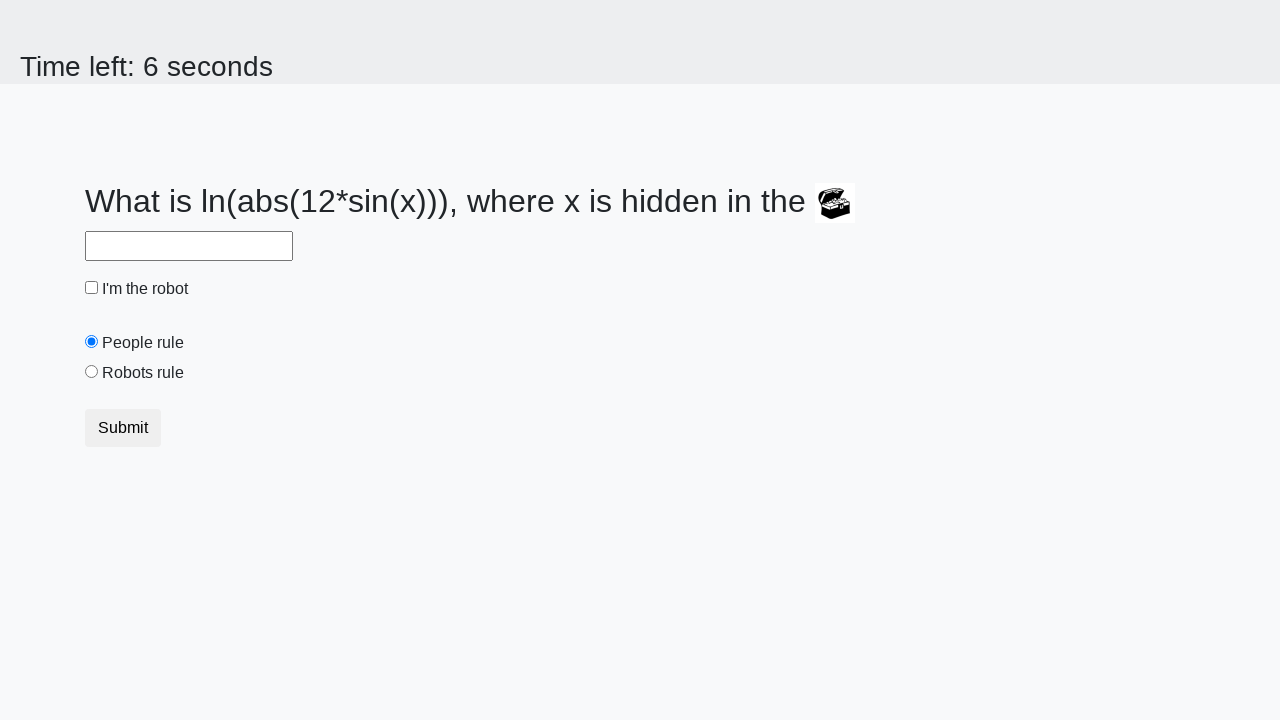

Filled answer field with calculated result: 2.484896722425287 on #answer
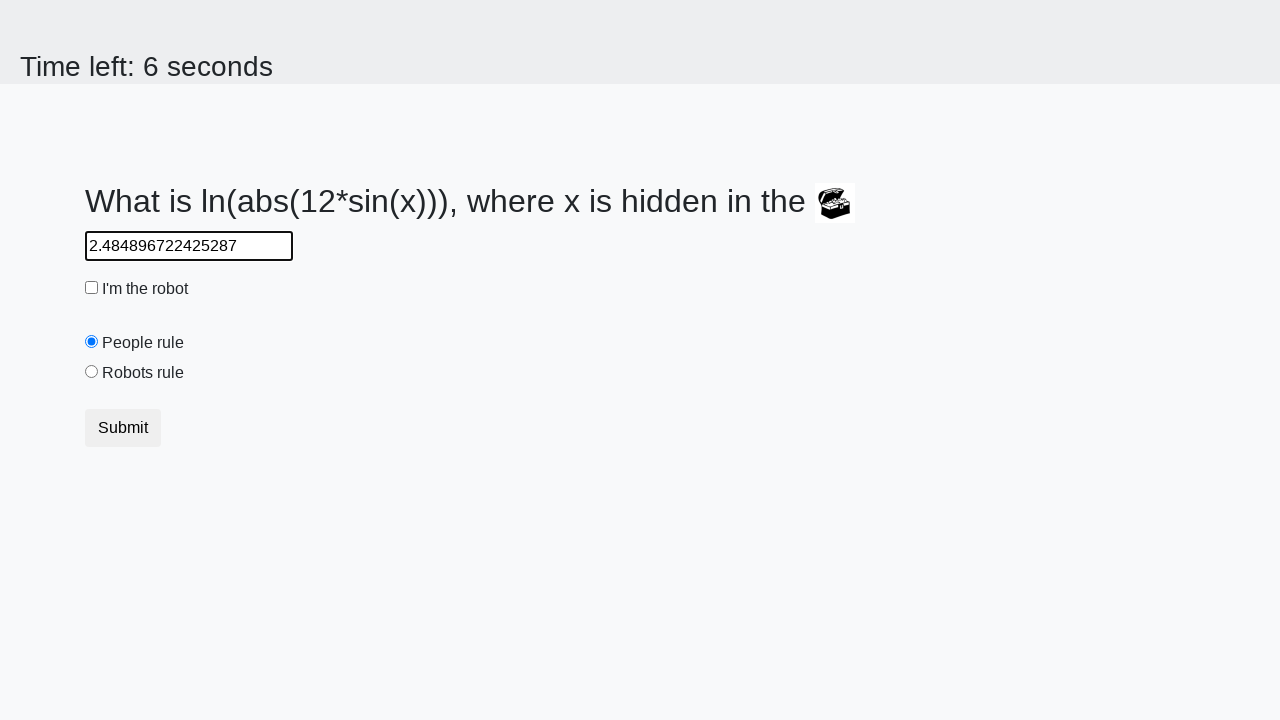

Clicked robot checkbox at (92, 288) on #robotCheckbox
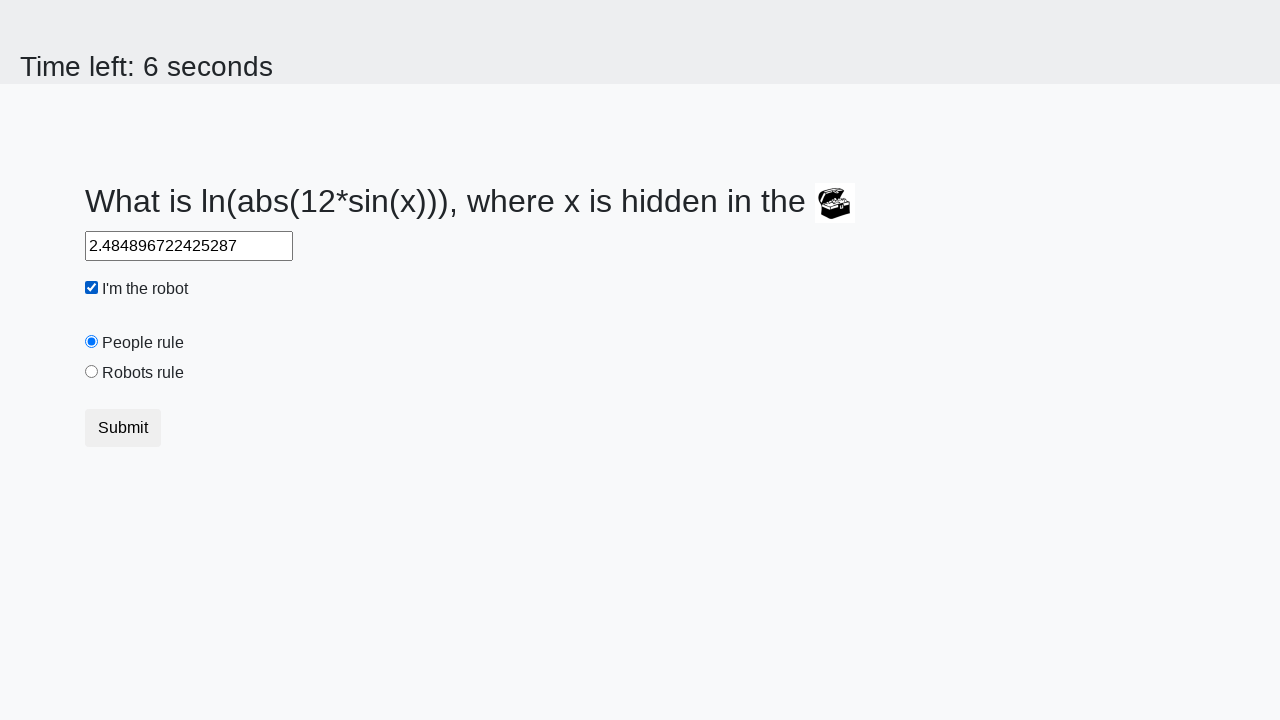

Clicked robots rule radio button at (92, 372) on #robotsRule
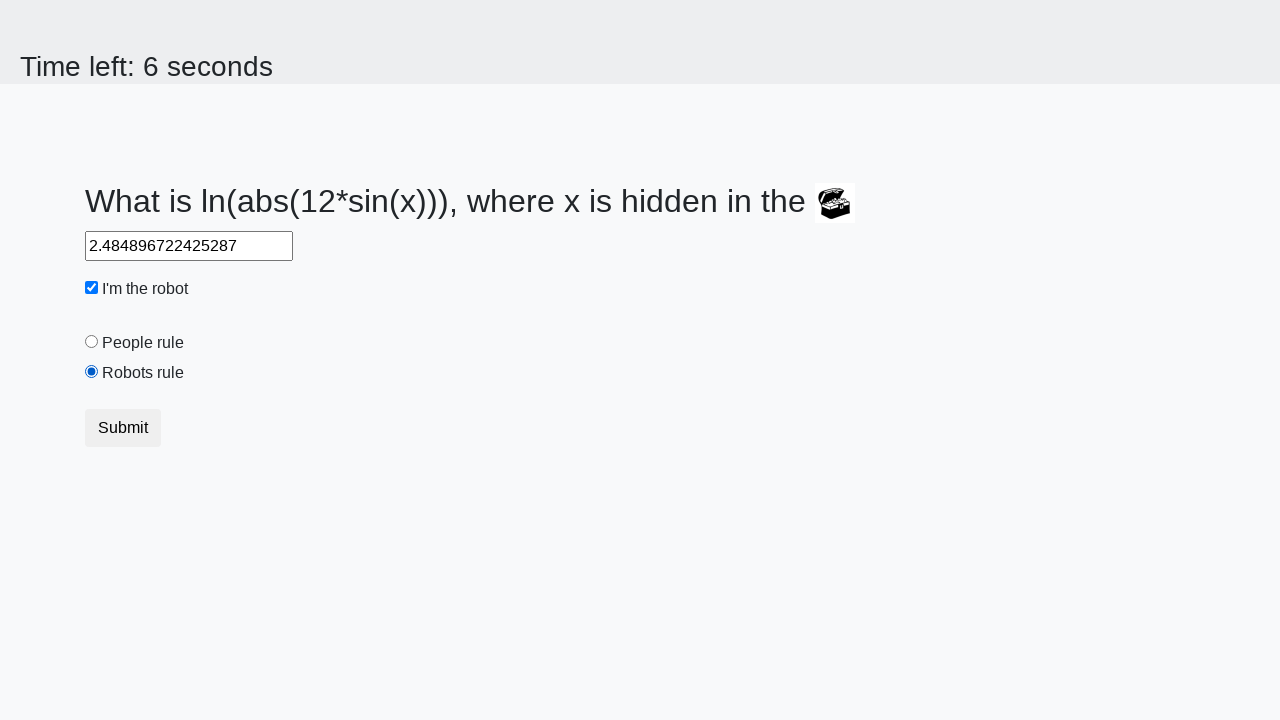

Clicked submit button to submit form at (123, 428) on .btn
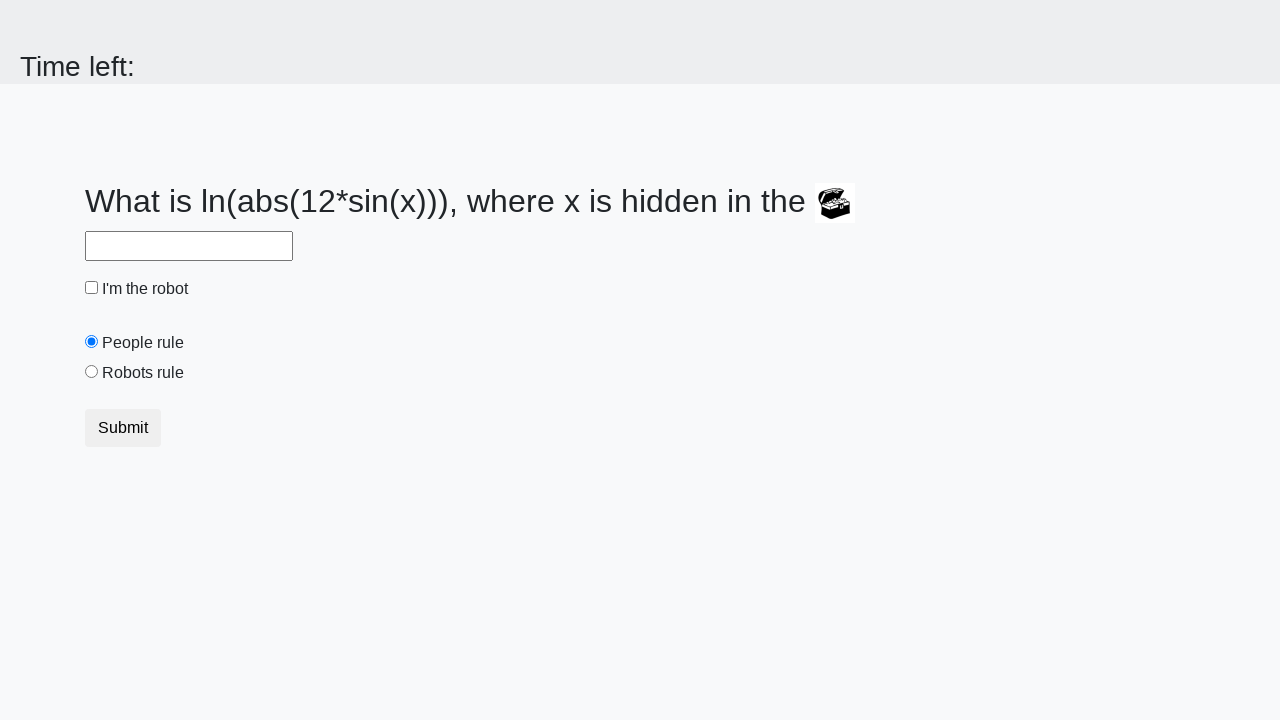

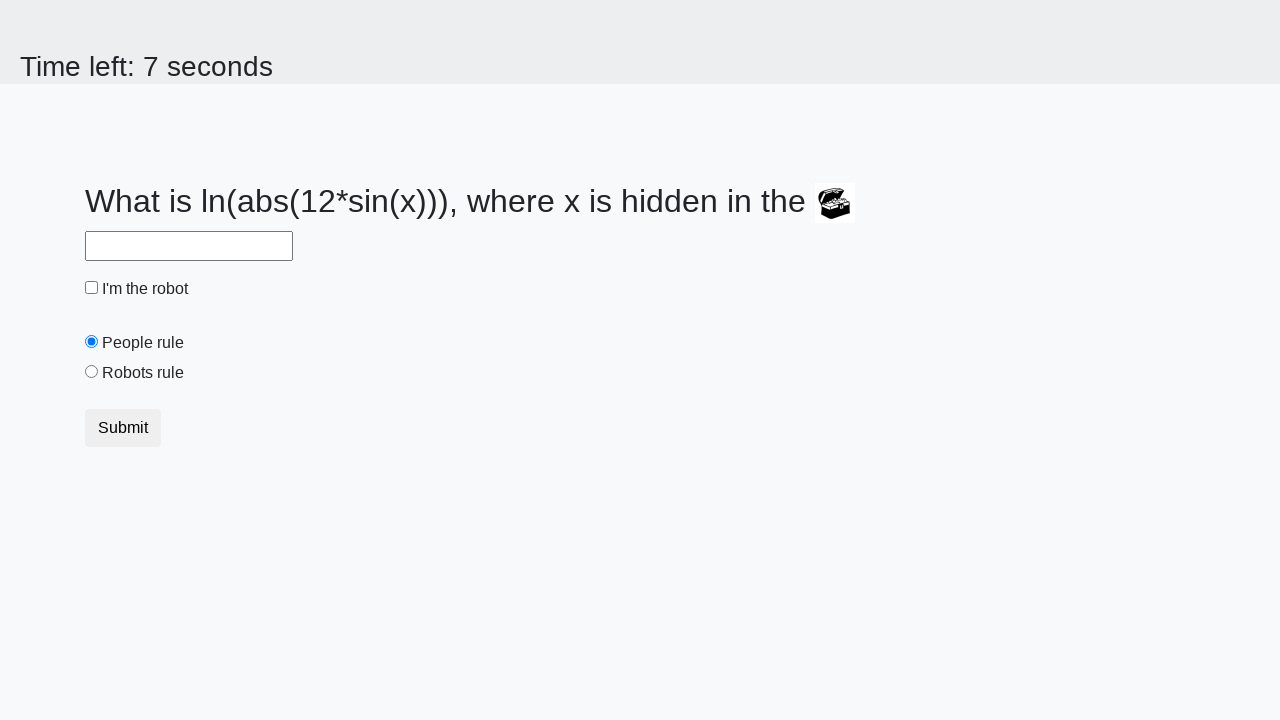